Navigates to the CBC Canada news website and retrieves the page title to verify the page loads correctly.

Starting URL: https://www.cbc.ca

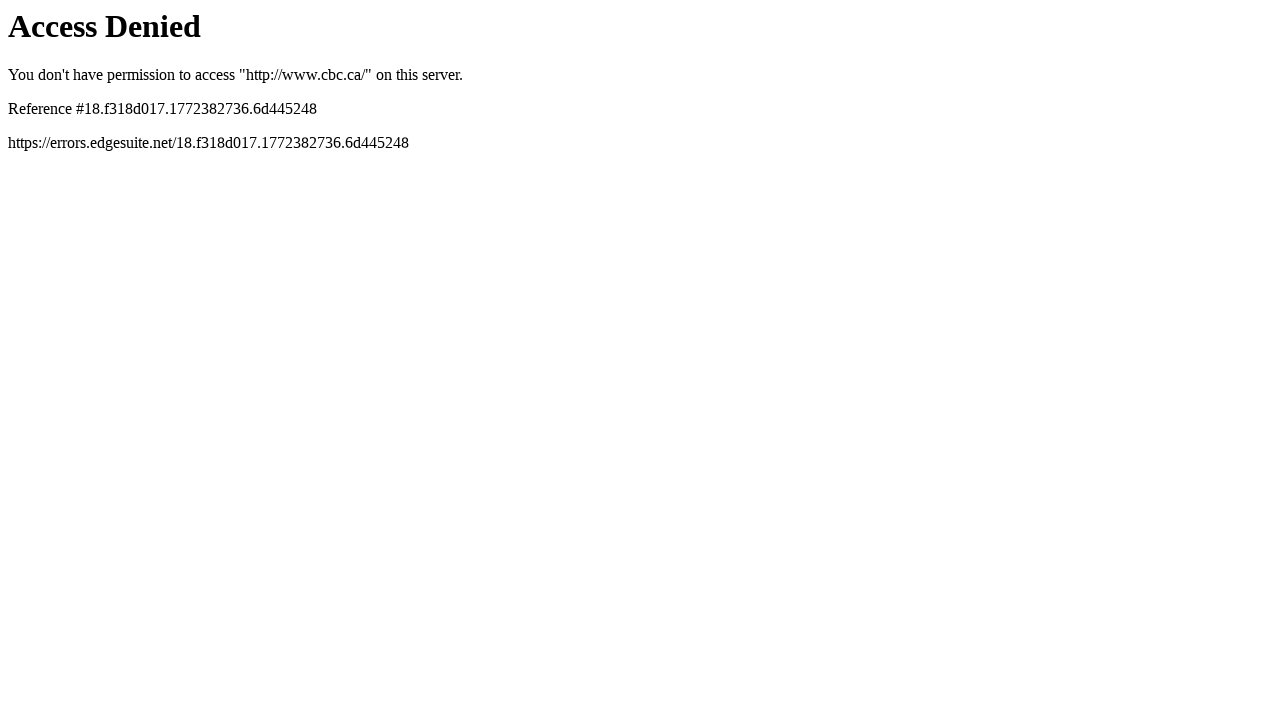

Navigated to CBC Canada news website
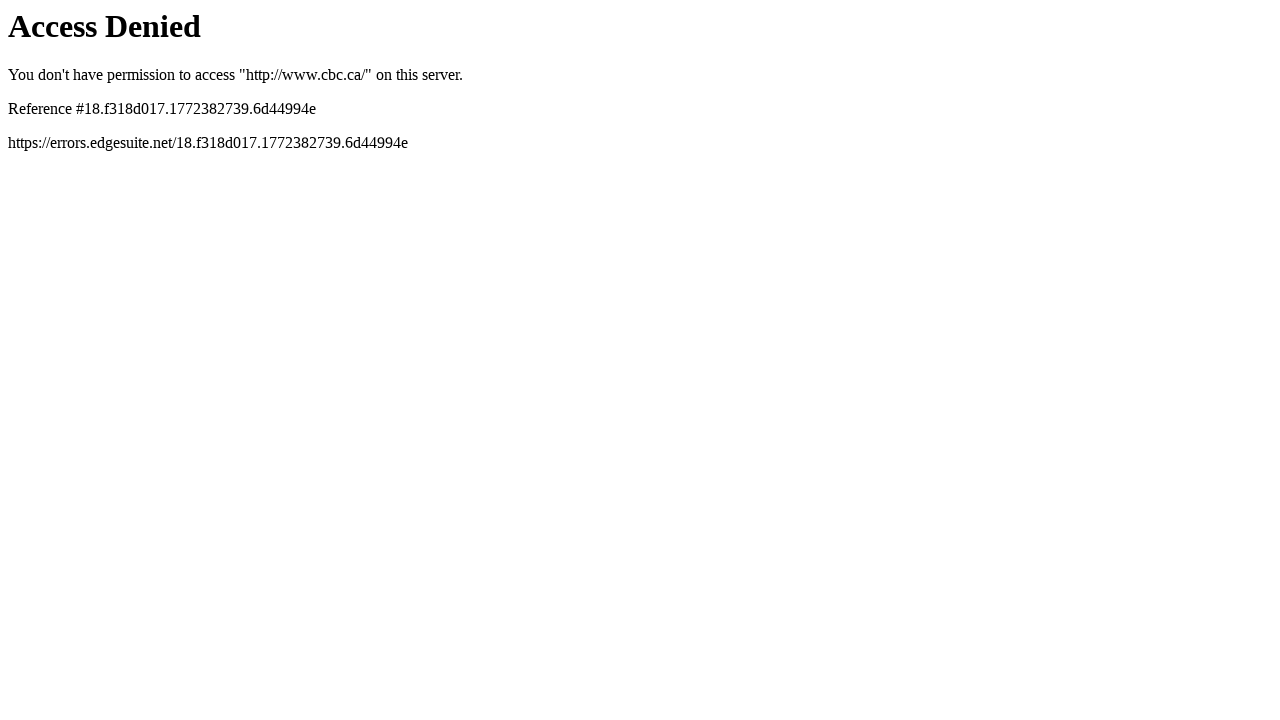

Page DOM content fully loaded
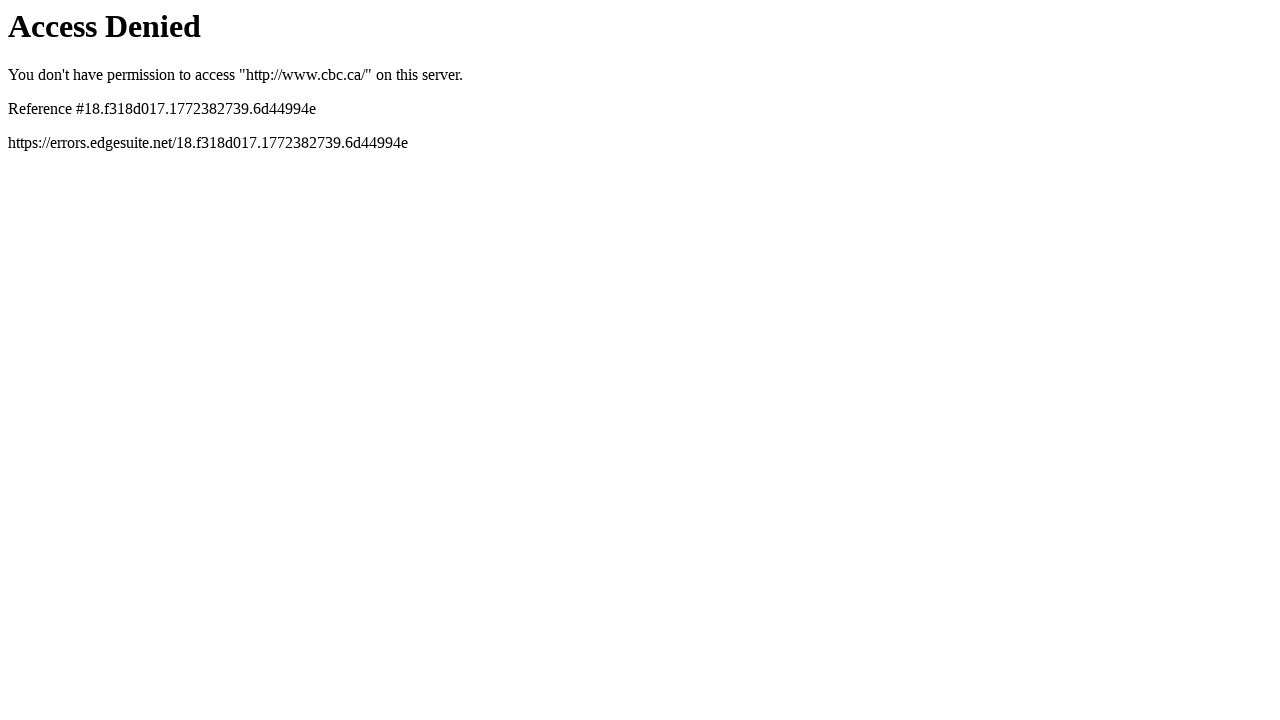

Retrieved page title: Access Denied
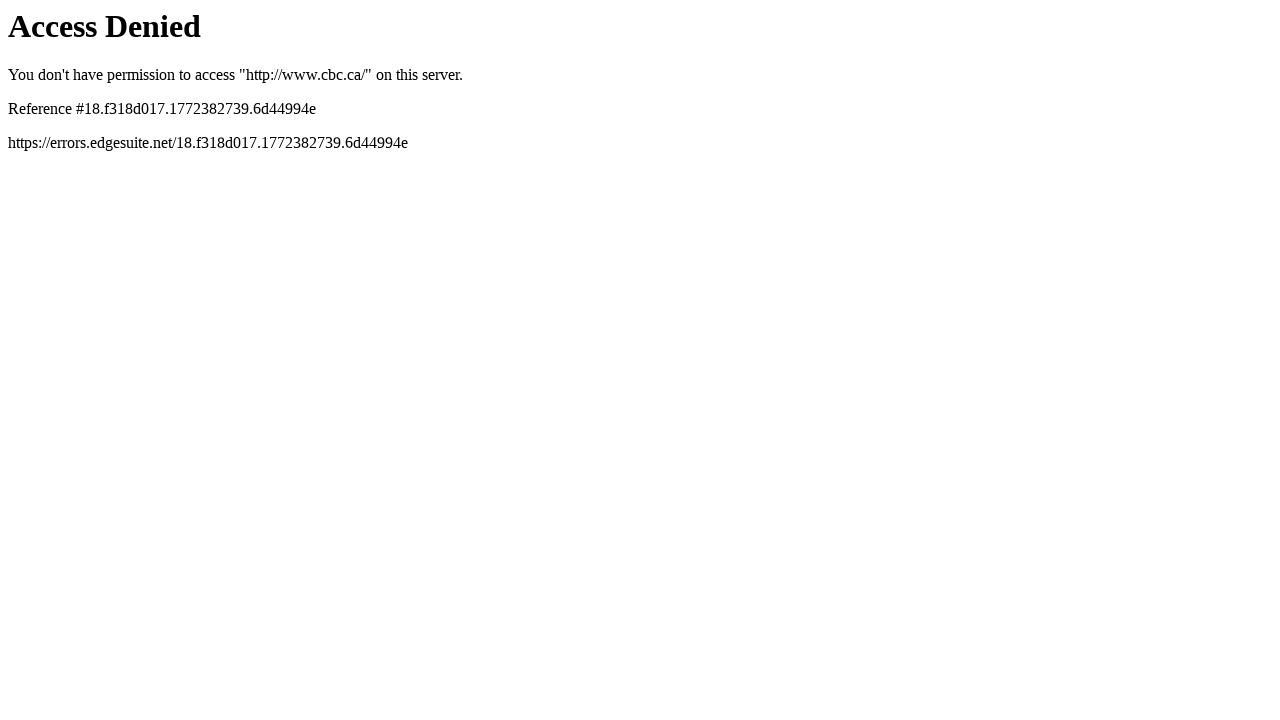

Printed page title to console
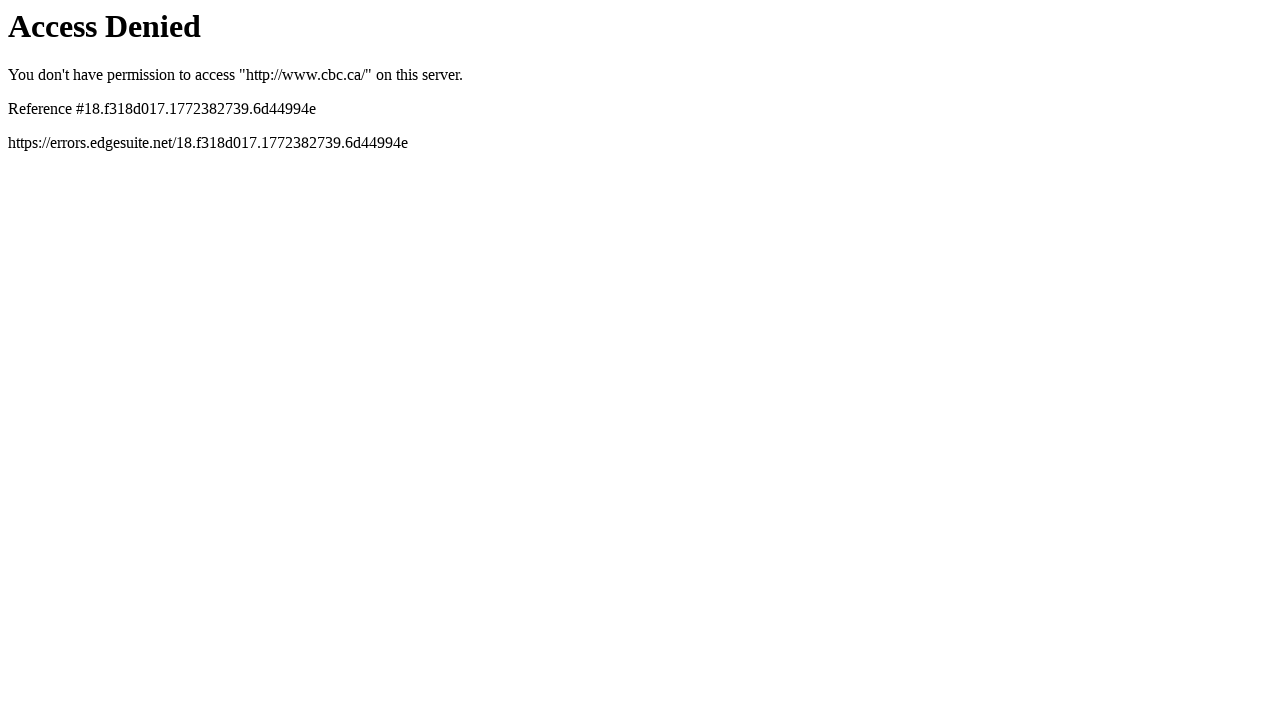

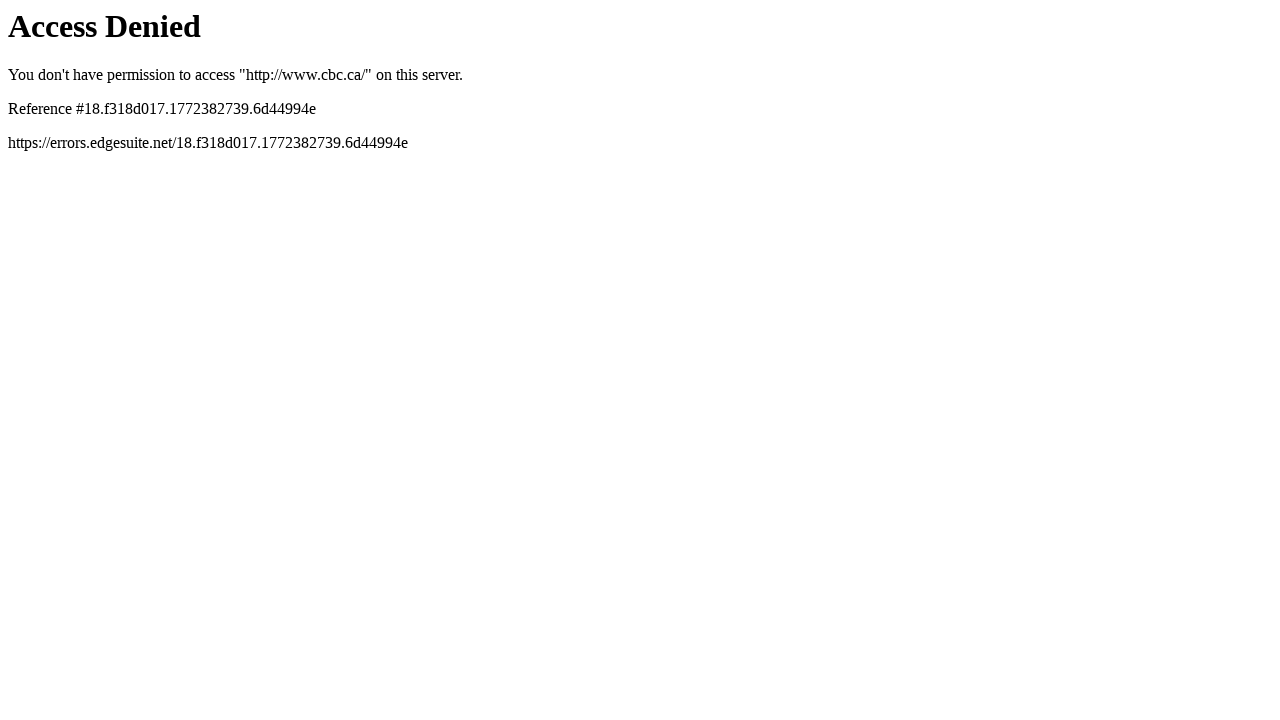